Tests clearing the complete state of all items by checking then unchecking the toggle-all

Starting URL: https://demo.playwright.dev/todomvc

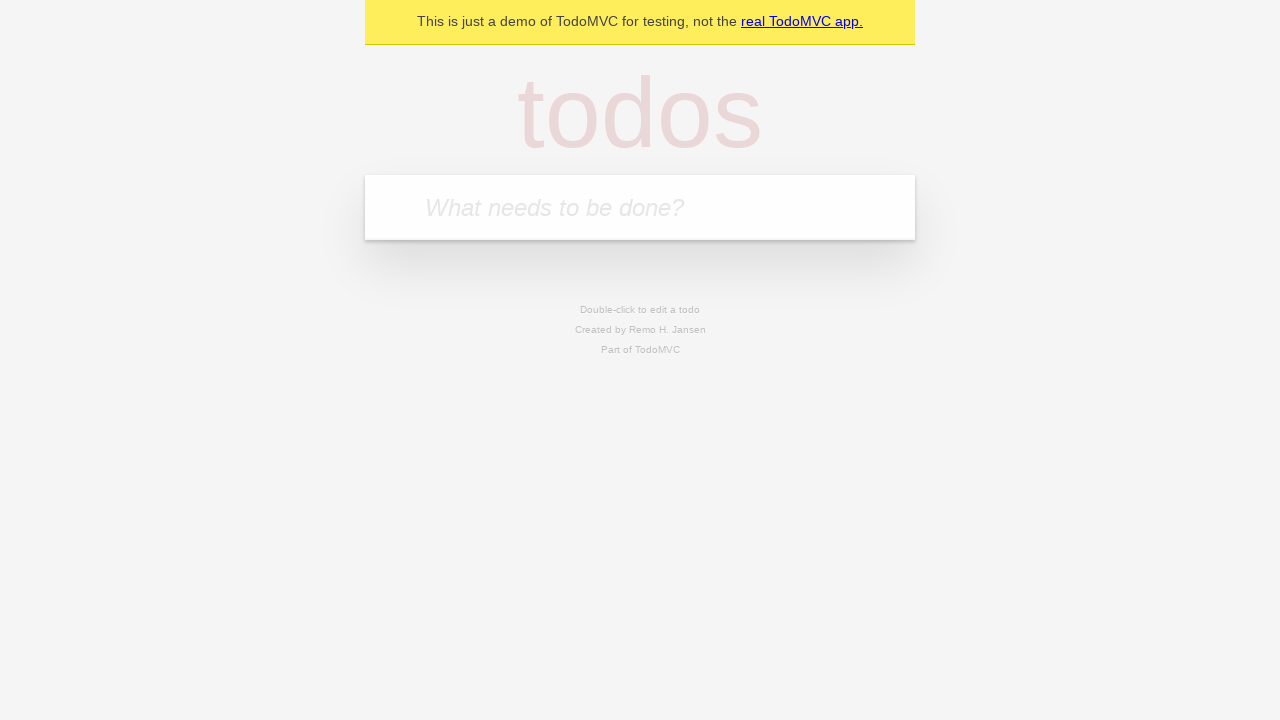

Filled todo input with 'buy some cheese' on internal:attr=[placeholder="What needs to be done?"i]
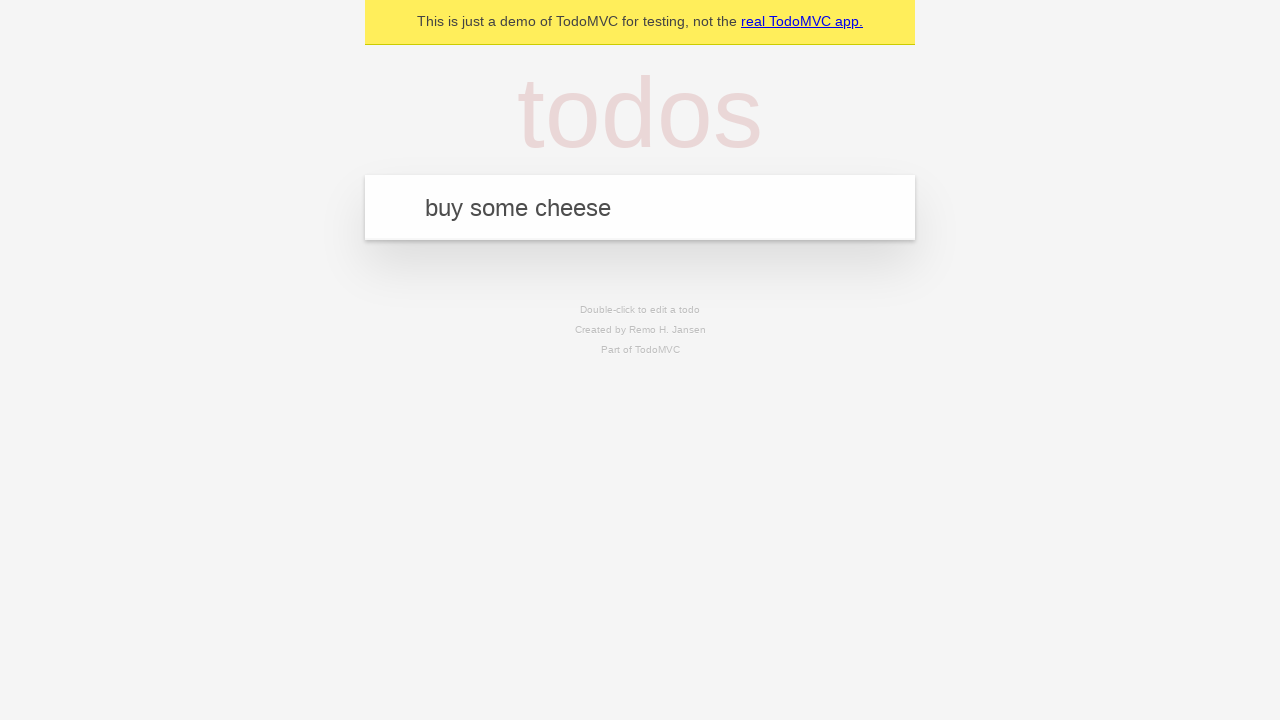

Pressed Enter to add 'buy some cheese' todo on internal:attr=[placeholder="What needs to be done?"i]
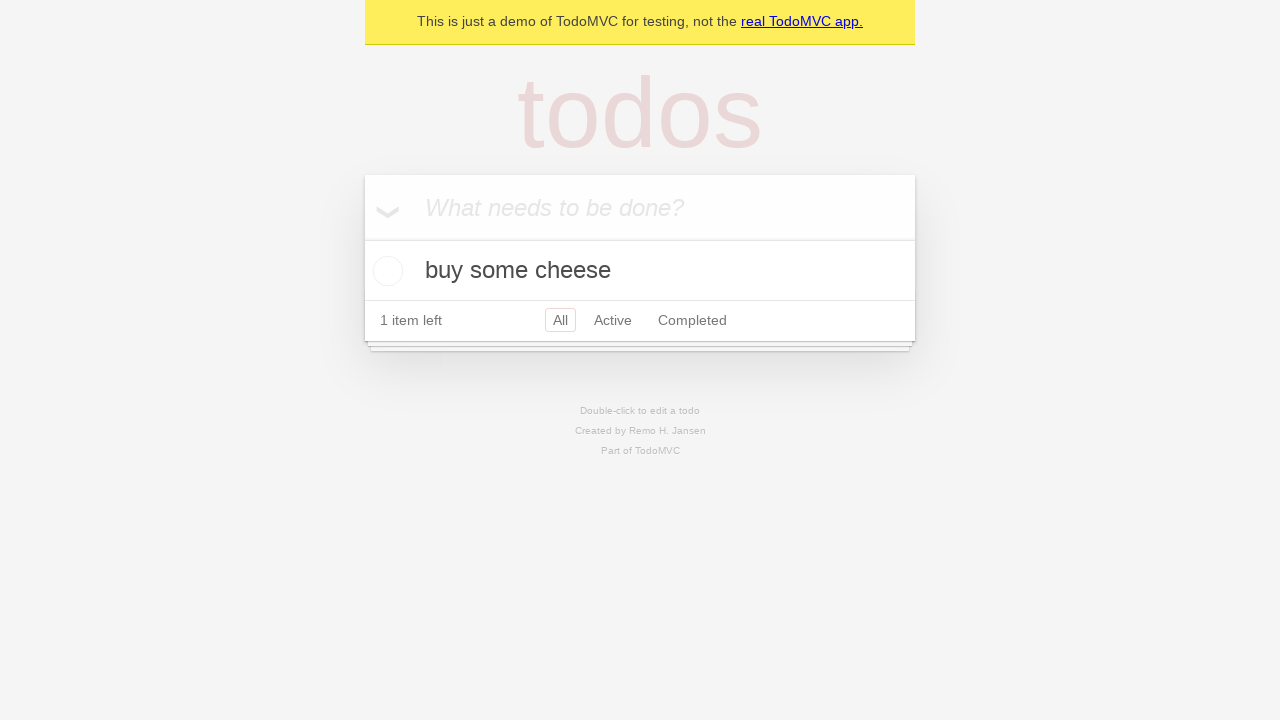

Filled todo input with 'feed the cat' on internal:attr=[placeholder="What needs to be done?"i]
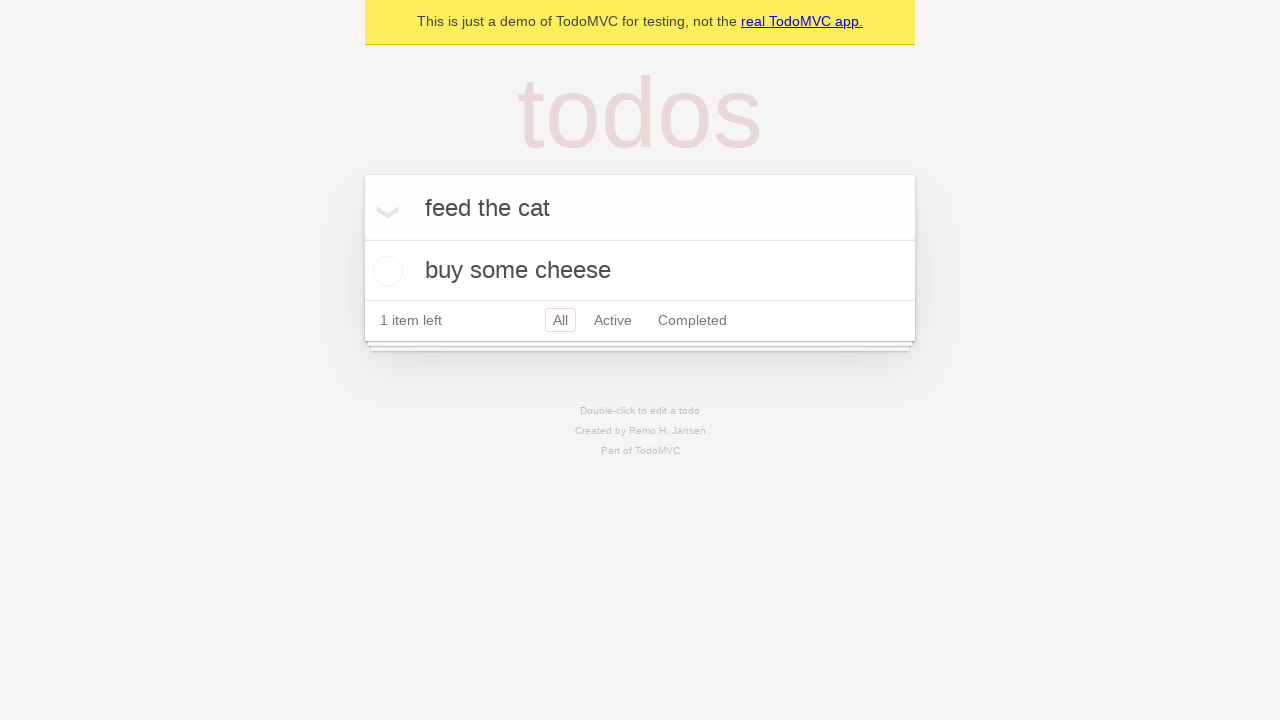

Pressed Enter to add 'feed the cat' todo on internal:attr=[placeholder="What needs to be done?"i]
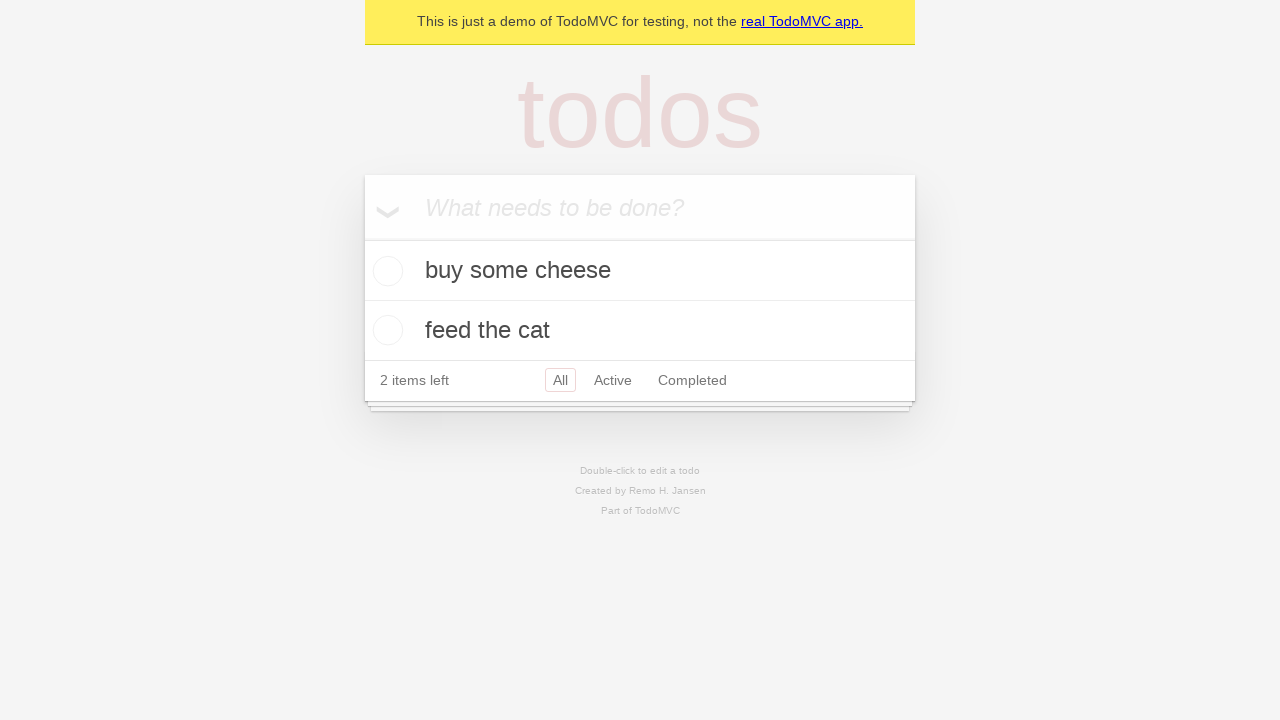

Filled todo input with 'book a doctors appointment' on internal:attr=[placeholder="What needs to be done?"i]
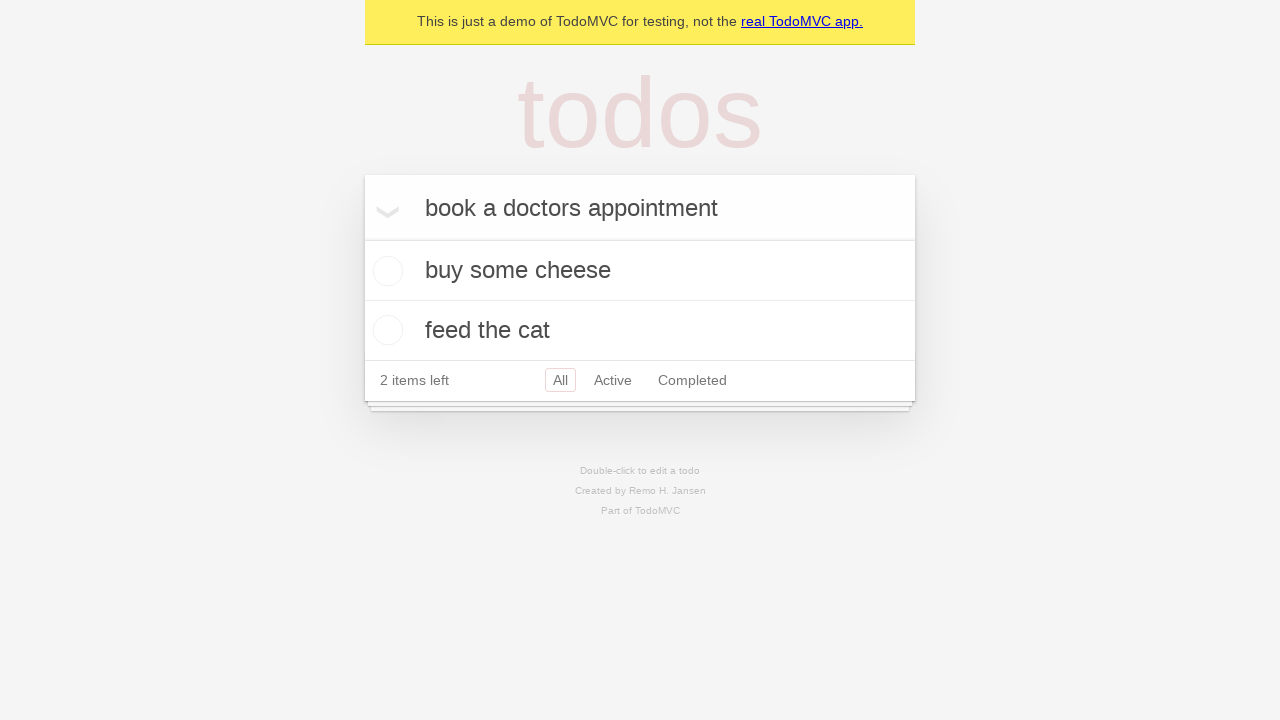

Pressed Enter to add 'book a doctors appointment' todo on internal:attr=[placeholder="What needs to be done?"i]
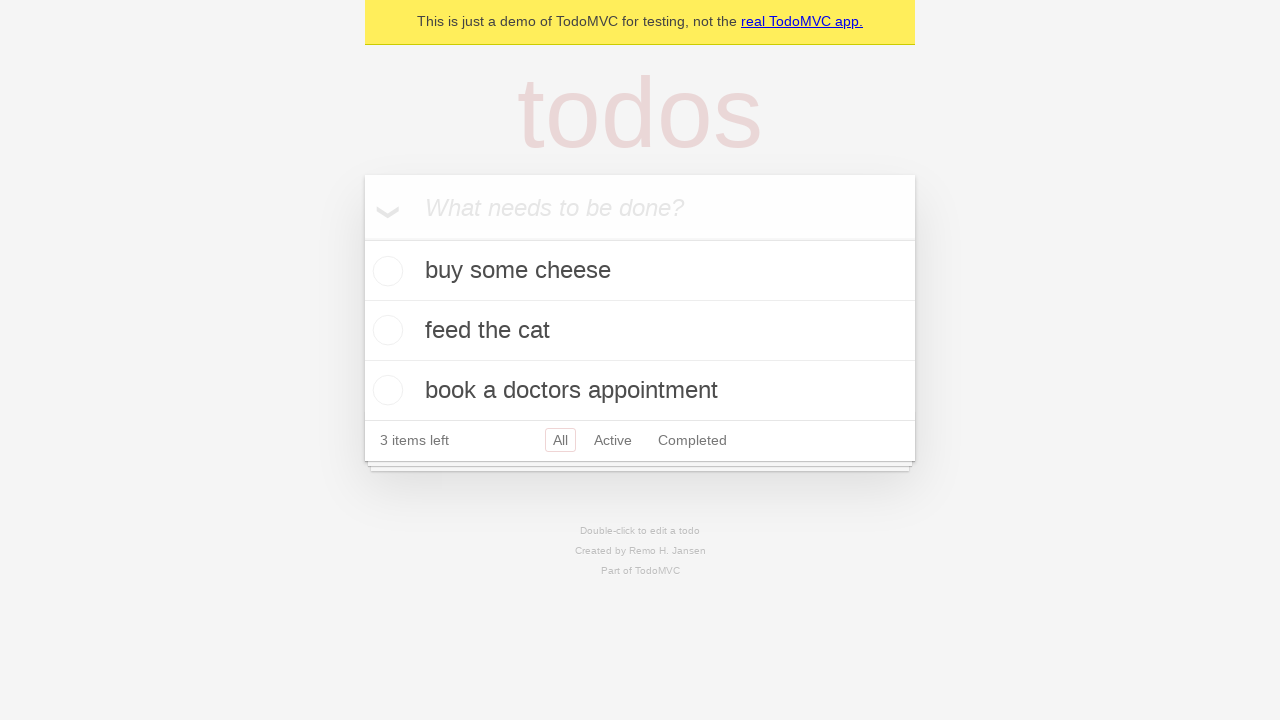

Checked 'Mark all as complete' toggle to mark all todos as complete at (362, 238) on internal:label="Mark all as complete"i
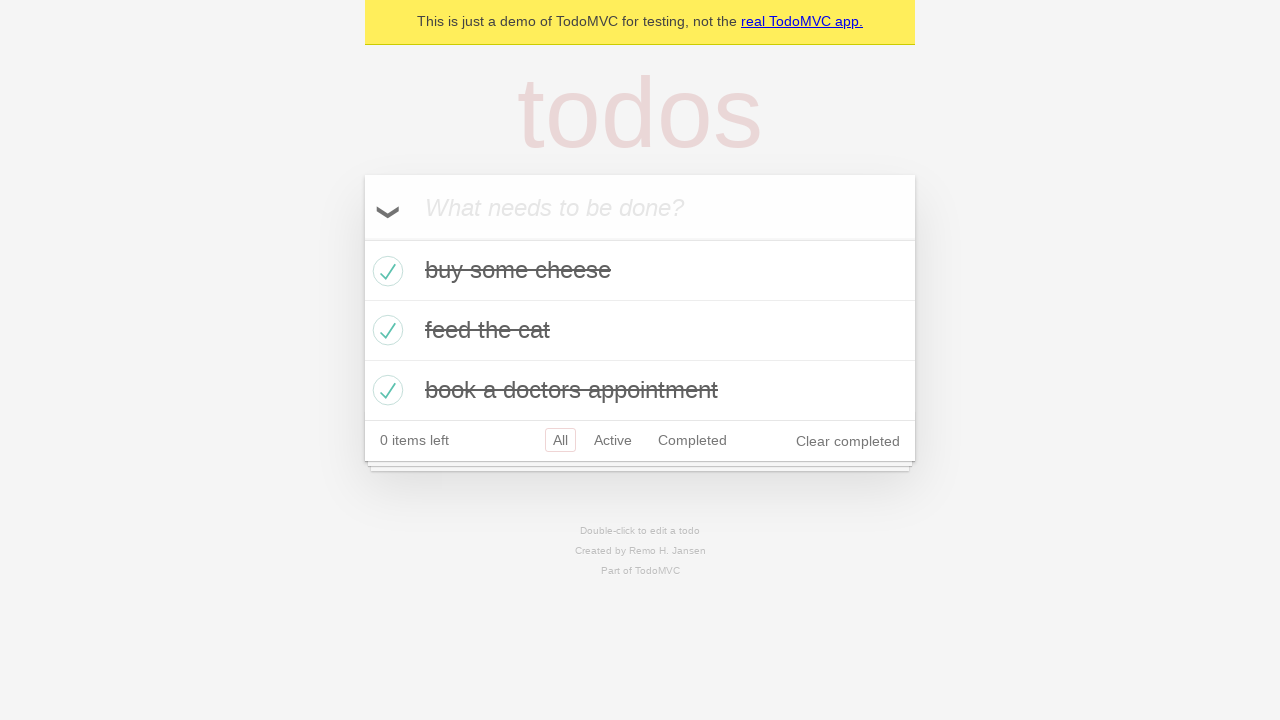

Unchecked 'Mark all as complete' toggle to clear complete state of all todos at (362, 238) on internal:label="Mark all as complete"i
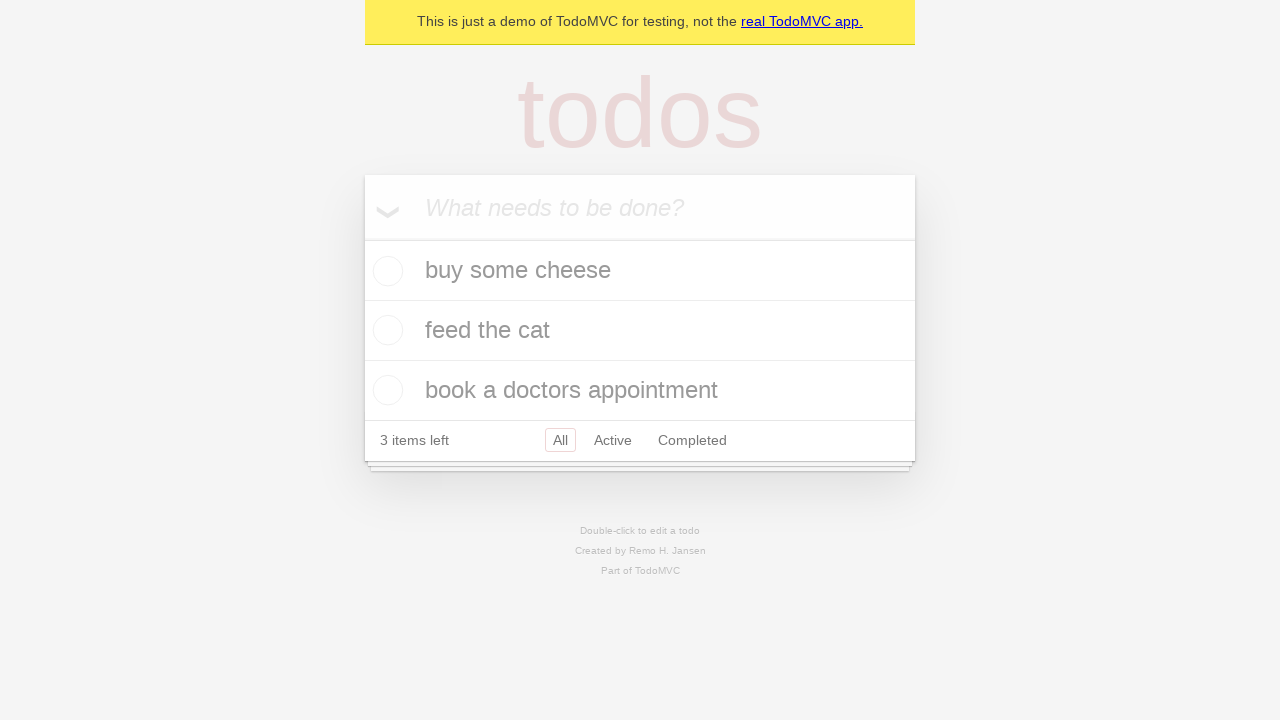

Waited for todo items to load and verified no items have completed state
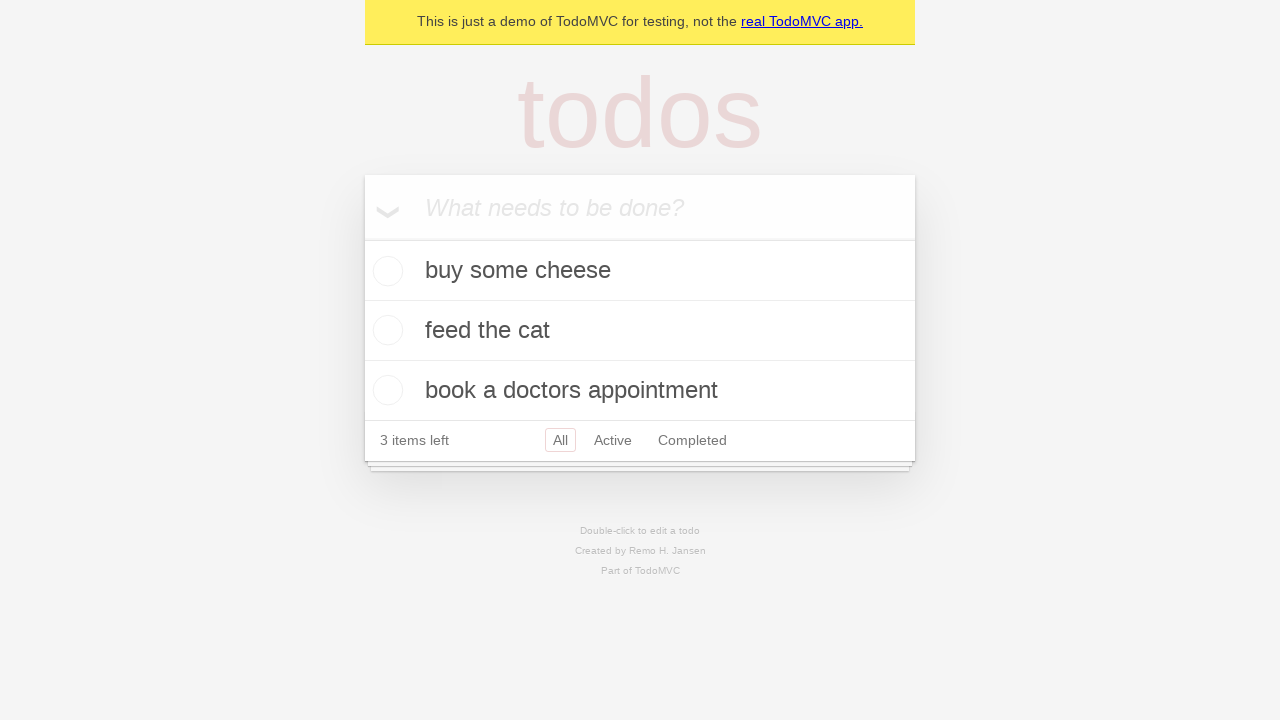

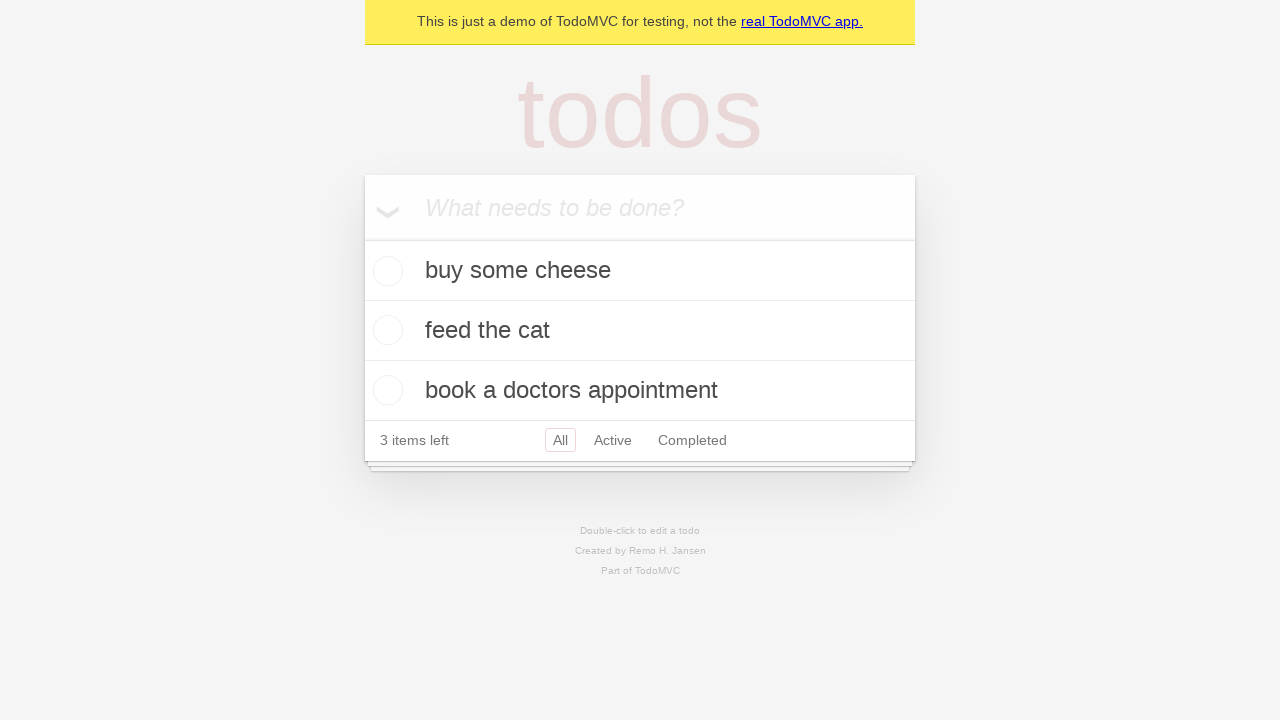